Tests window handling functionality by clicking a button that opens a new window, switching to it to verify the URL, then switching back to the parent window

Starting URL: https://www.letskodeit.com/practice

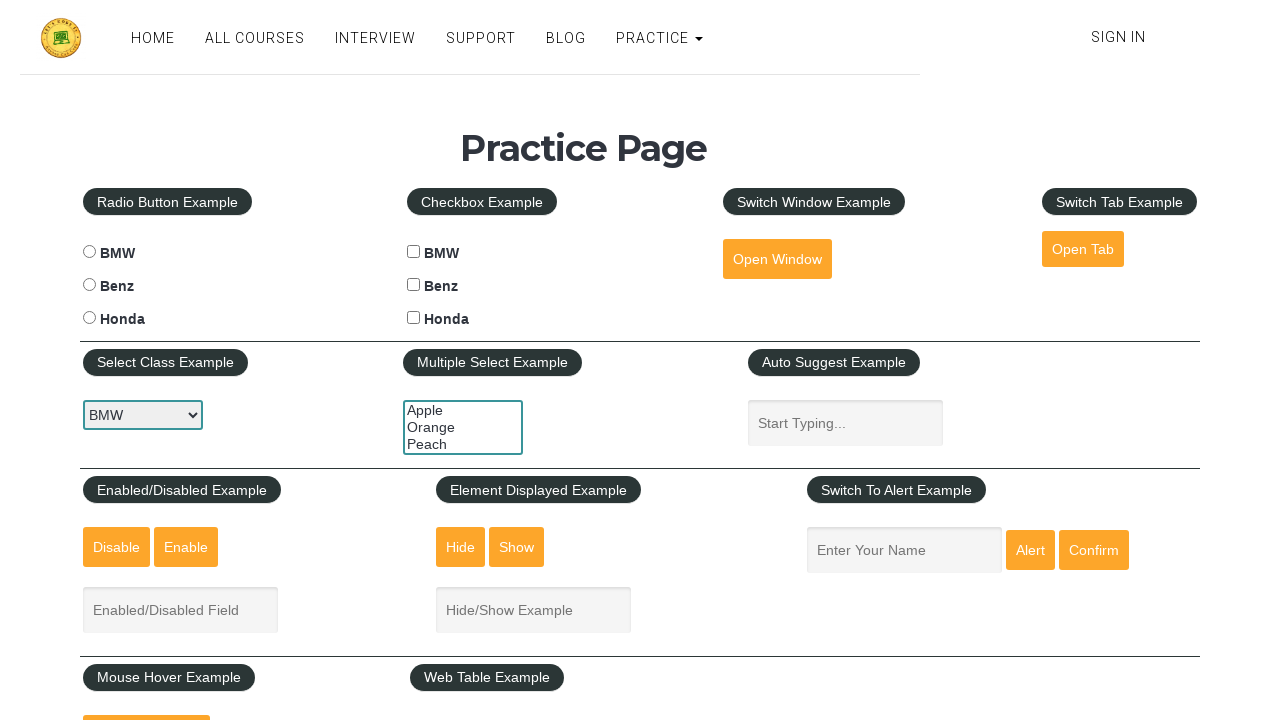

Clicked button to open new window at (777, 259) on button#openwindow
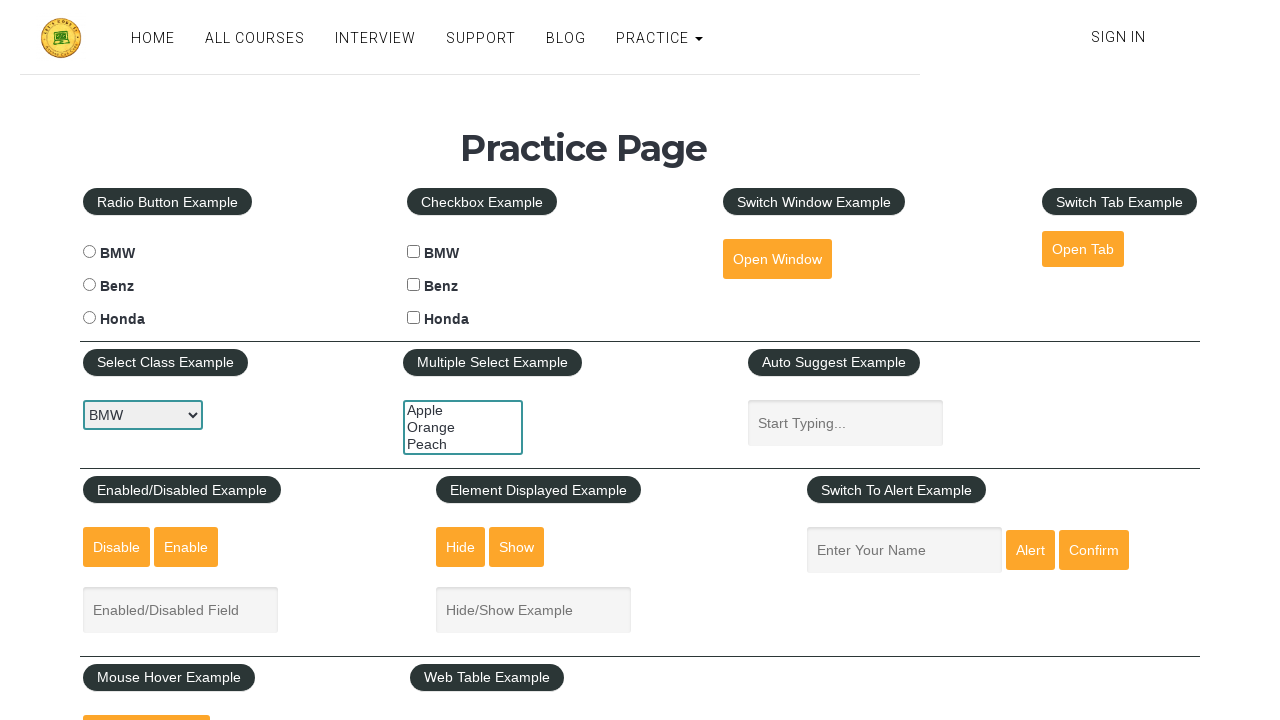

New window opened and captured
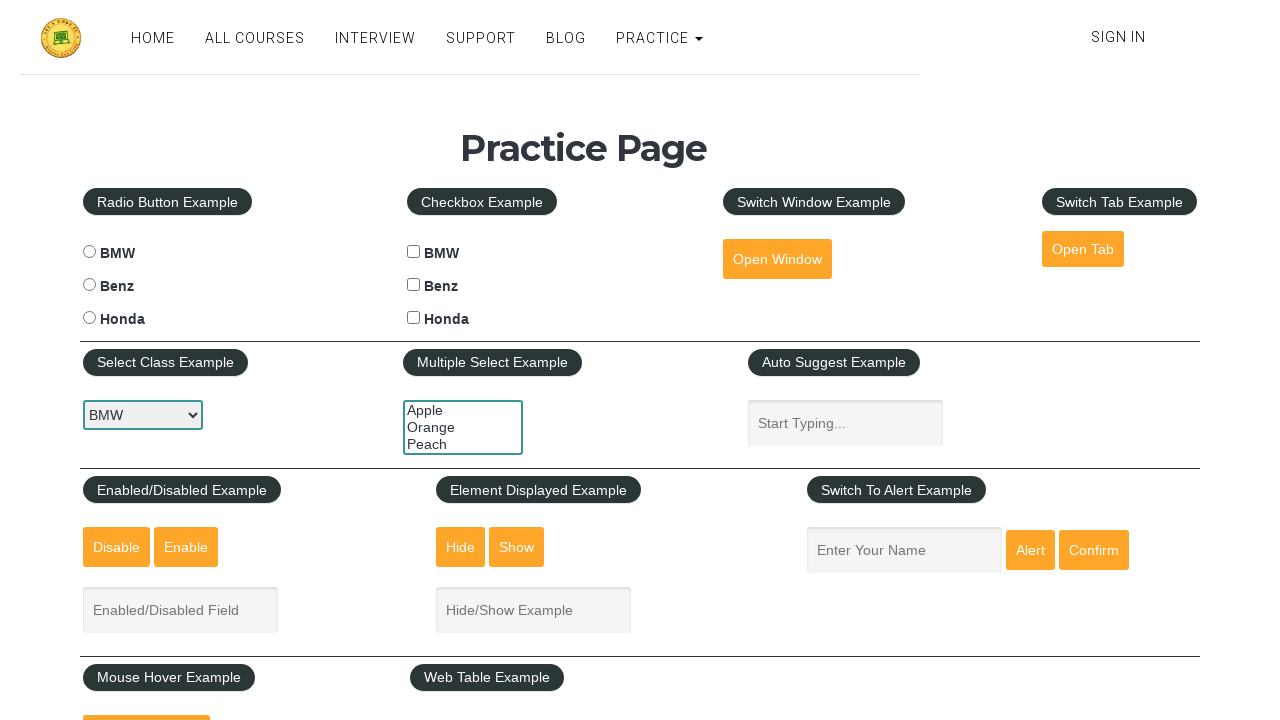

New window page load completed
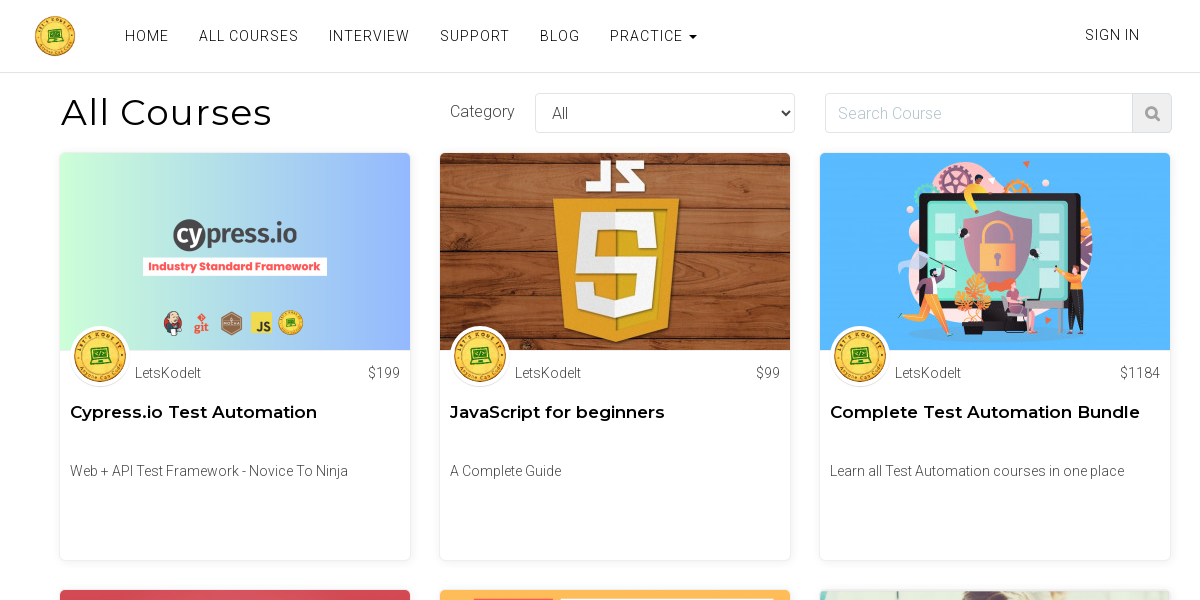

Retrieved new window URL: https://www.letskodeit.com/courses
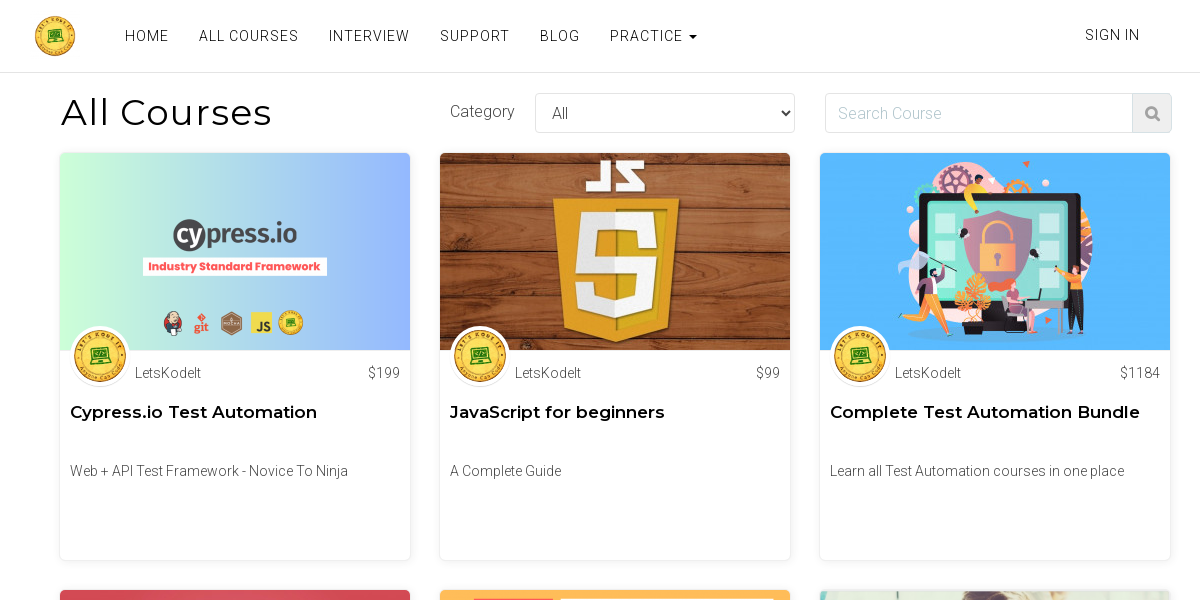

Verified child window URL is correct (https://www.letskodeit.com/courses)
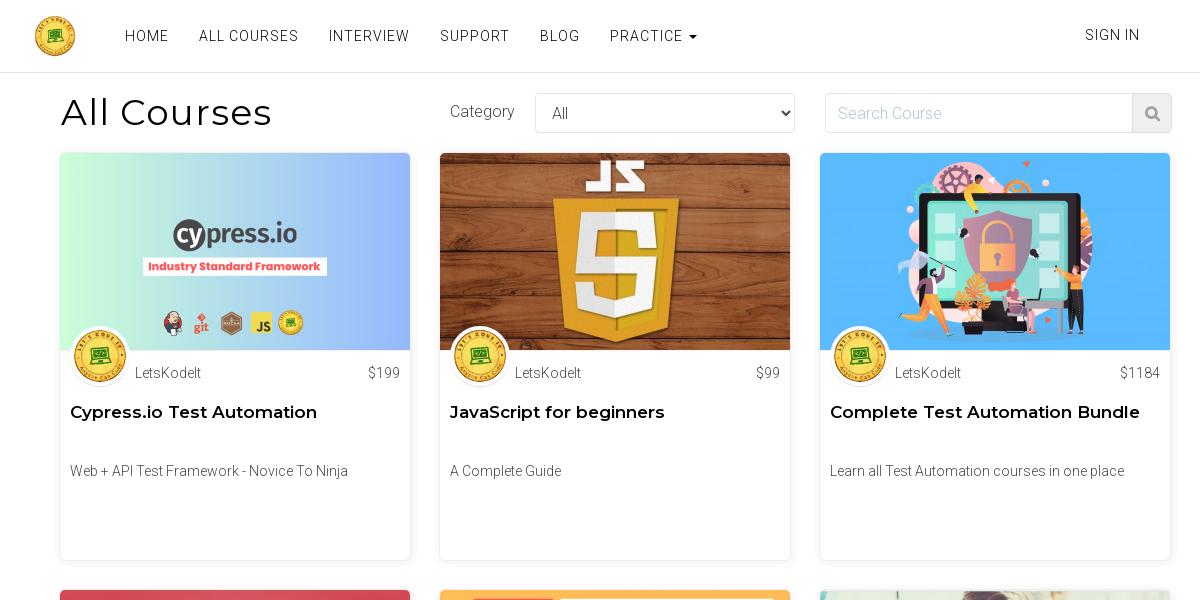

Closed child window
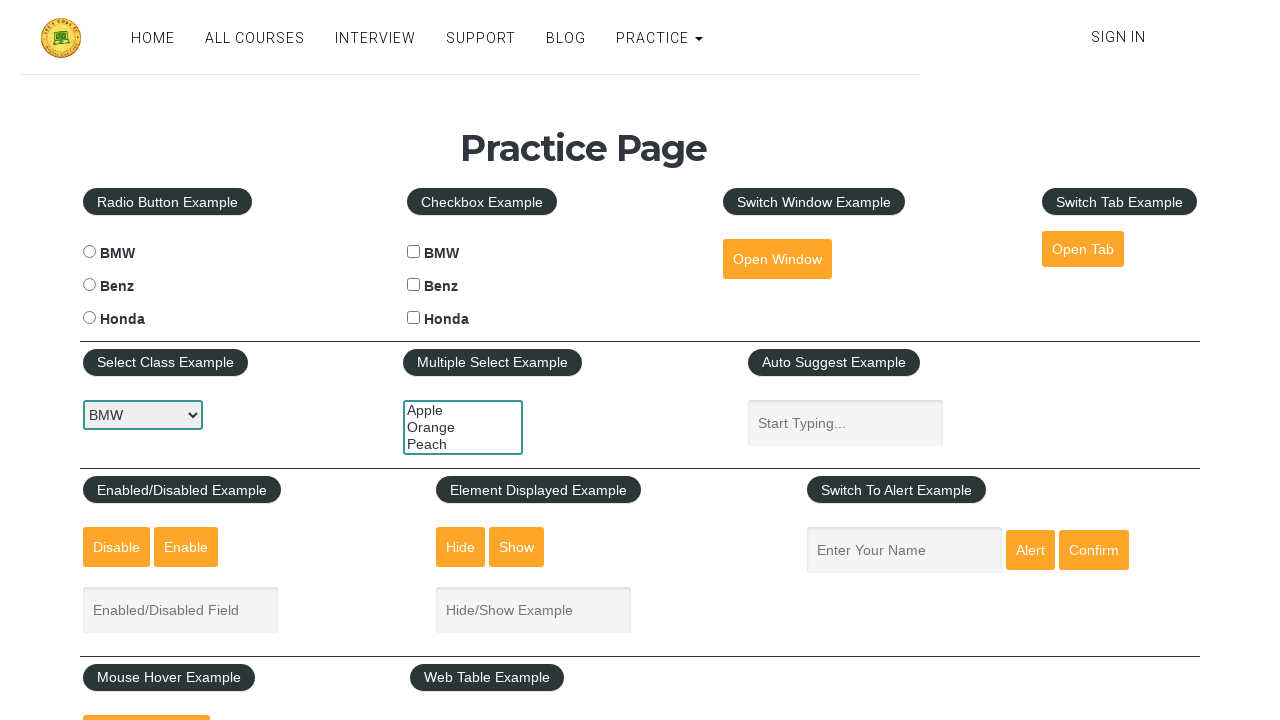

Retrieved parent window URL: https://www.letskodeit.com/practice
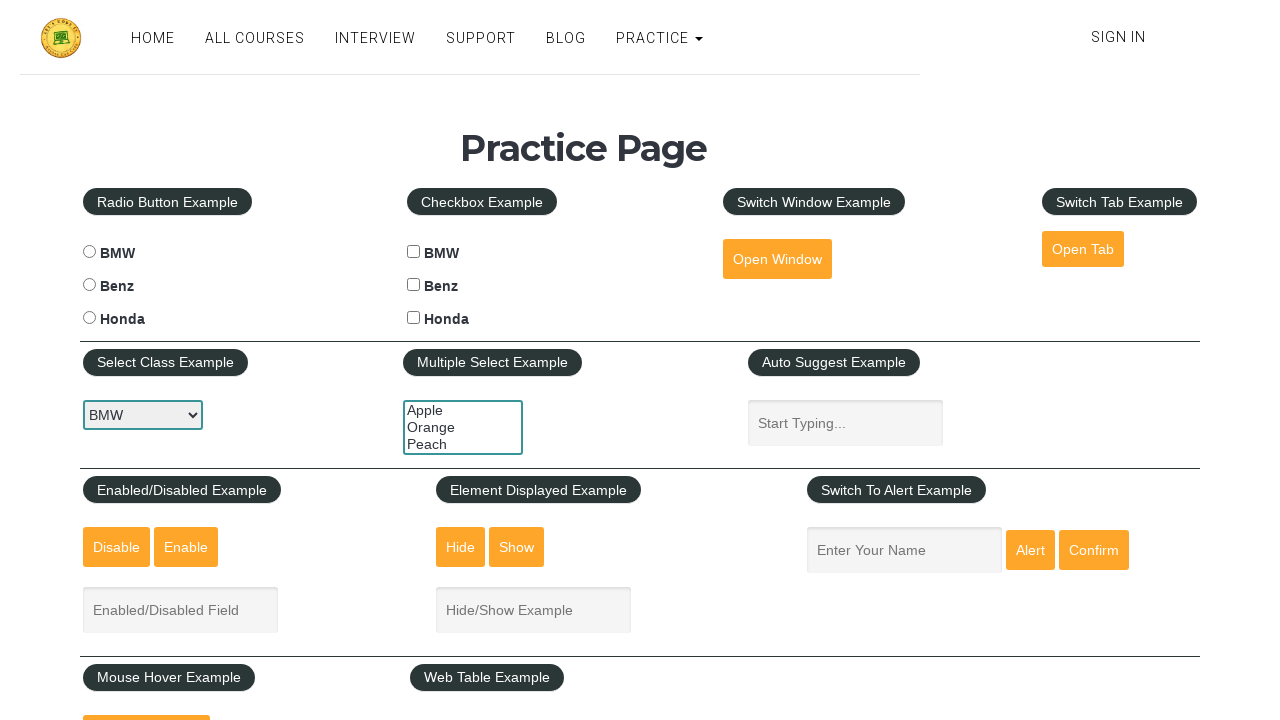

Verified parent window URL is correct (https://www.letskodeit.com/practice)
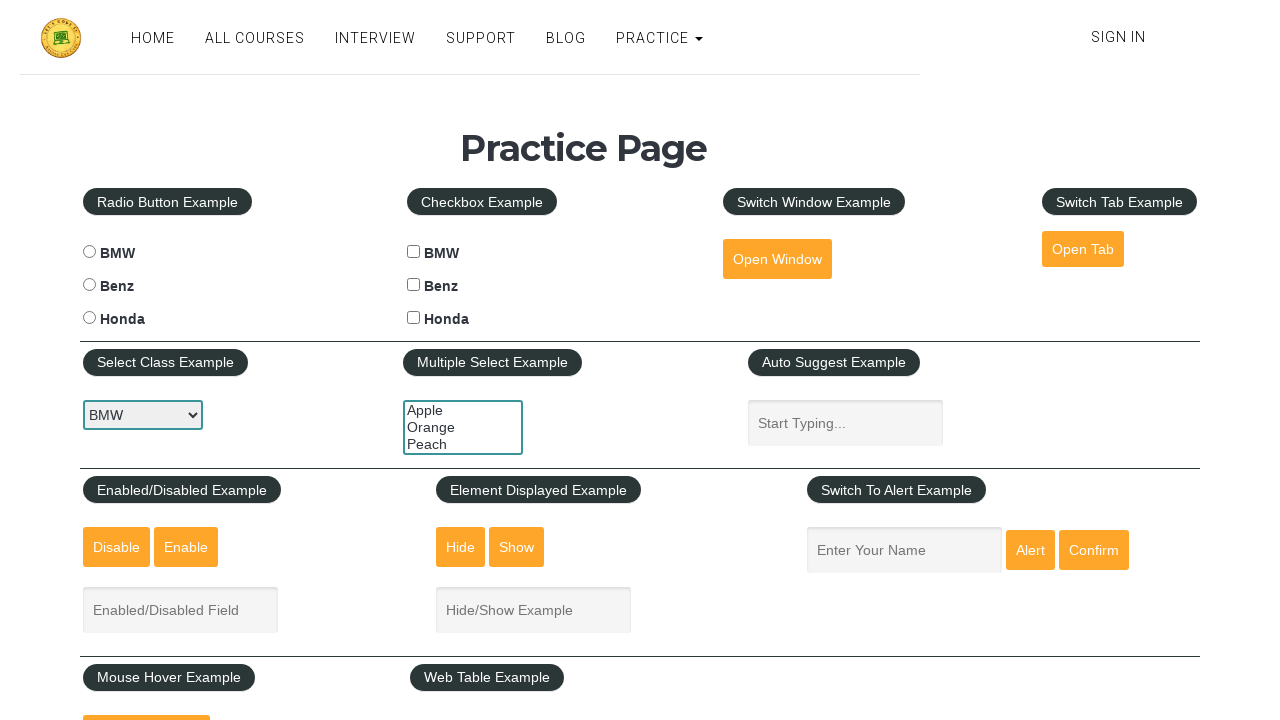

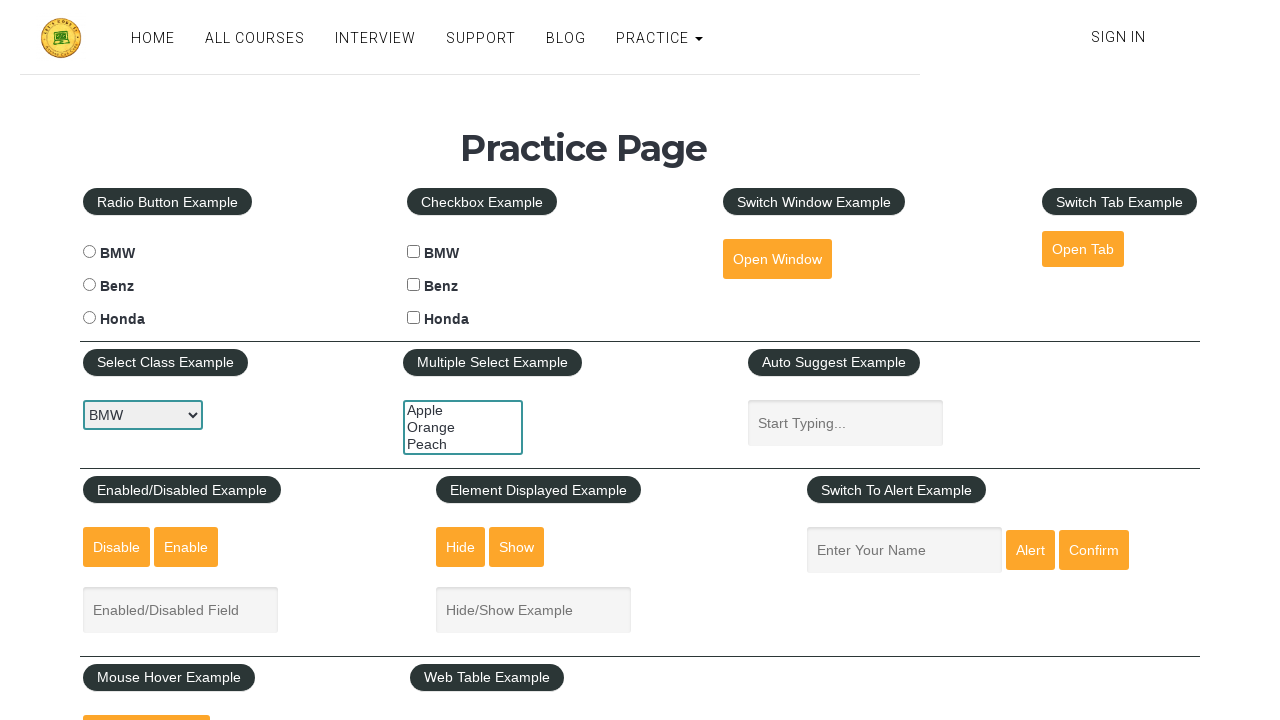